Tests FAQ accordion item 7 - clicks on the question about delivery to Moscow region and verifies the affirmative answer is displayed

Starting URL: https://qa-scooter.praktikum-services.ru/

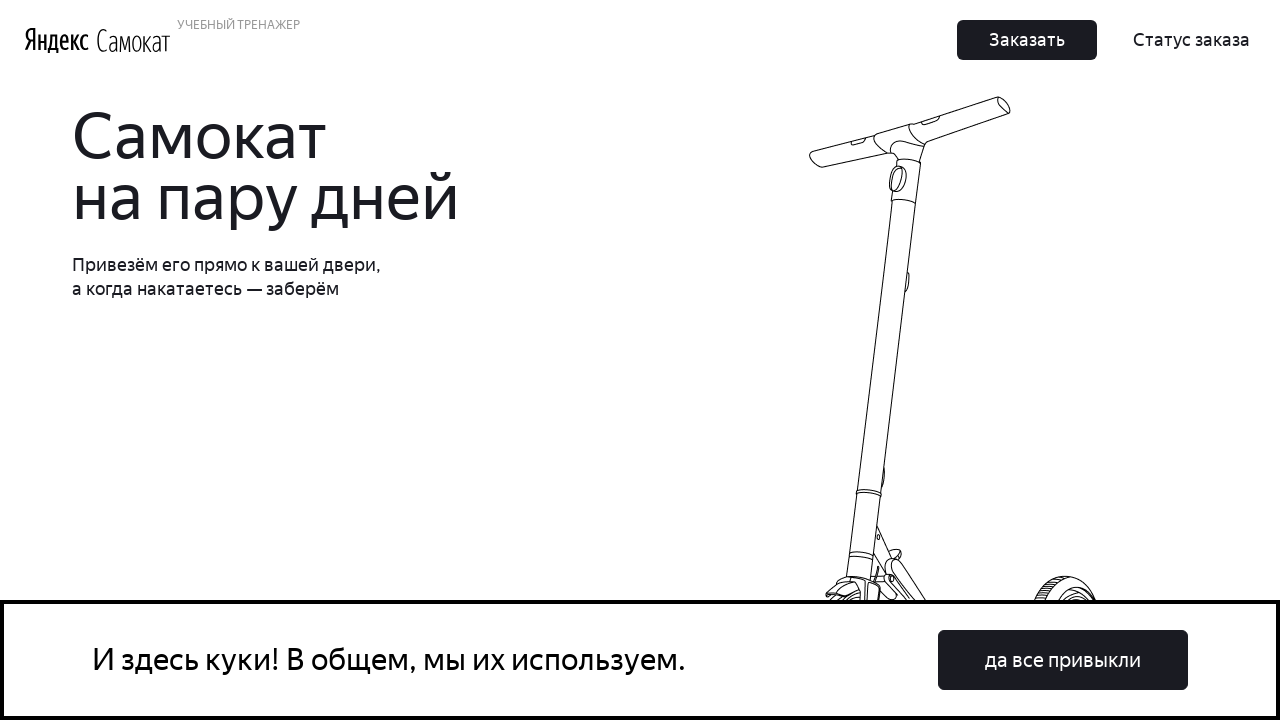

Page loaded - DOM content ready
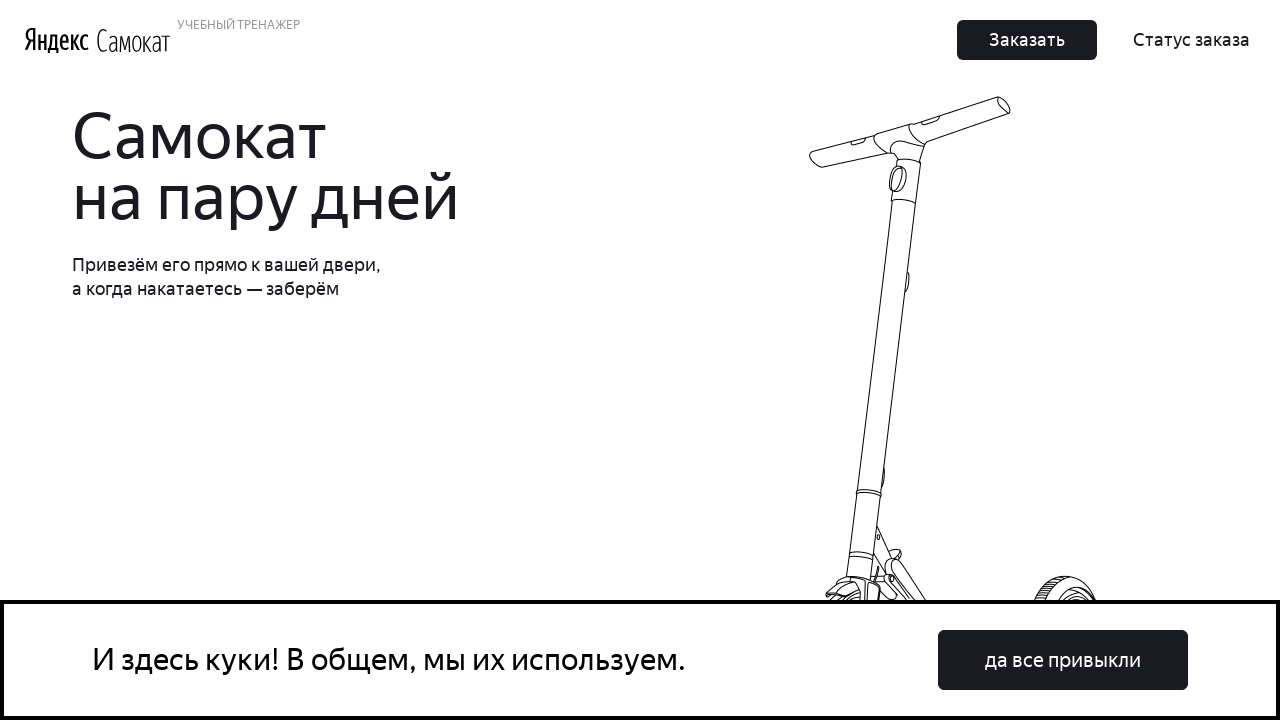

Scrolled to bottom of page to view FAQ section
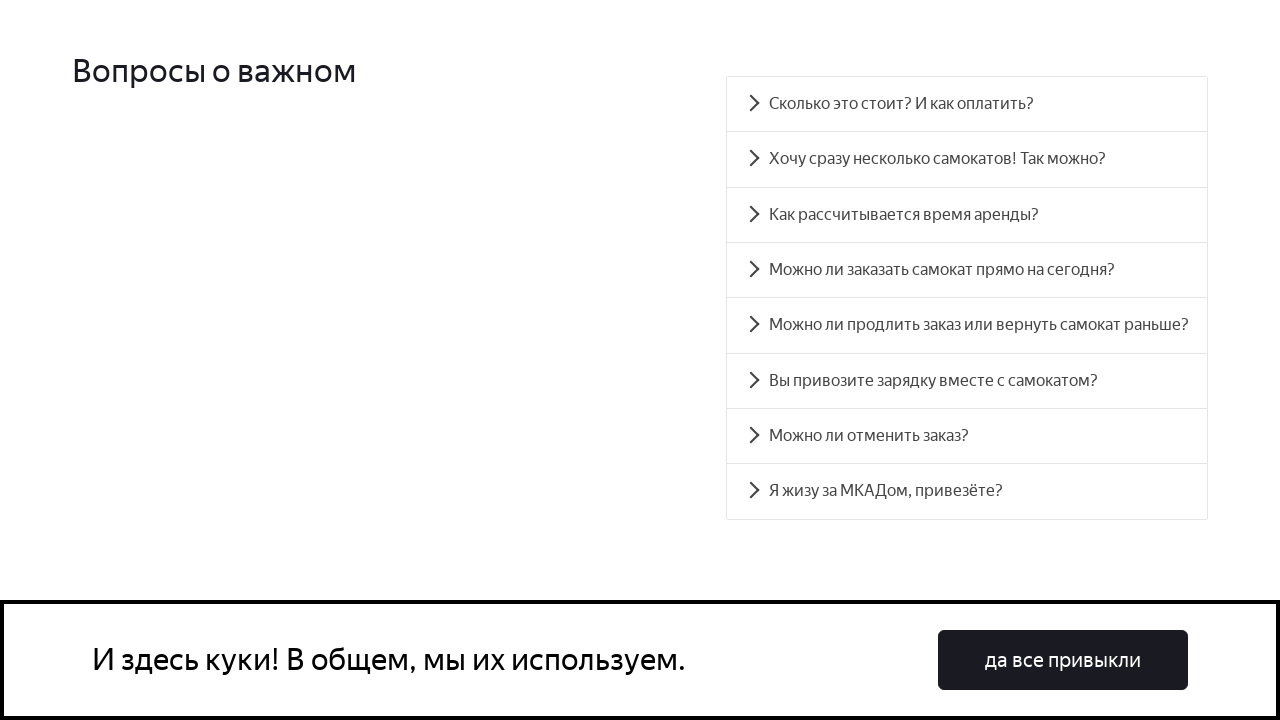

Clicked on FAQ accordion item 7 - delivery to Moscow region question at (967, 492) on #accordion__heading-7
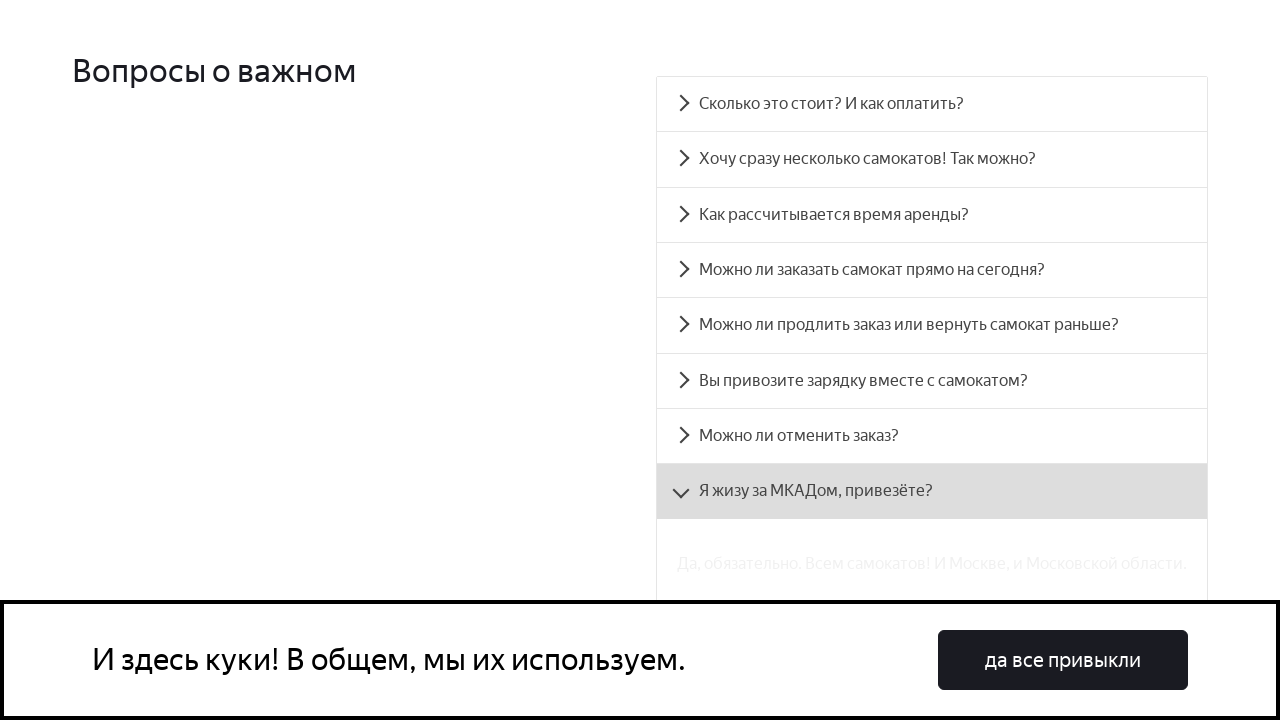

Accordion item 7 content became visible - affirmative answer displayed
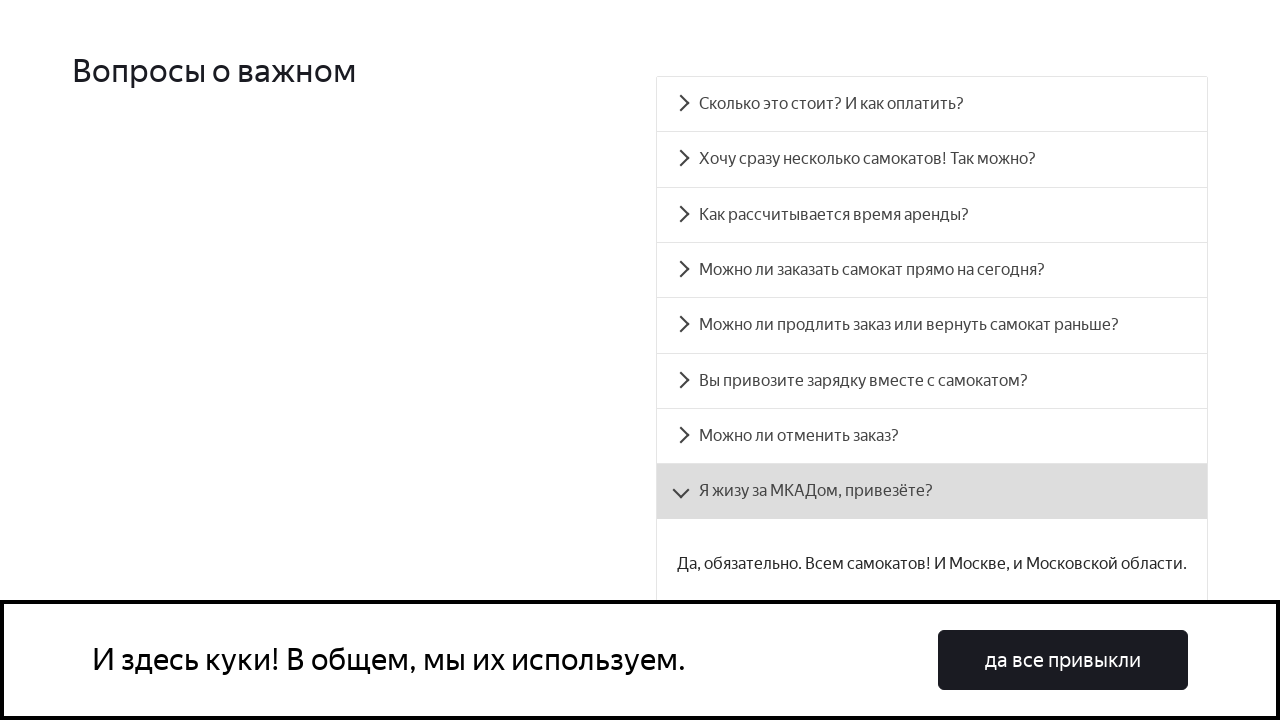

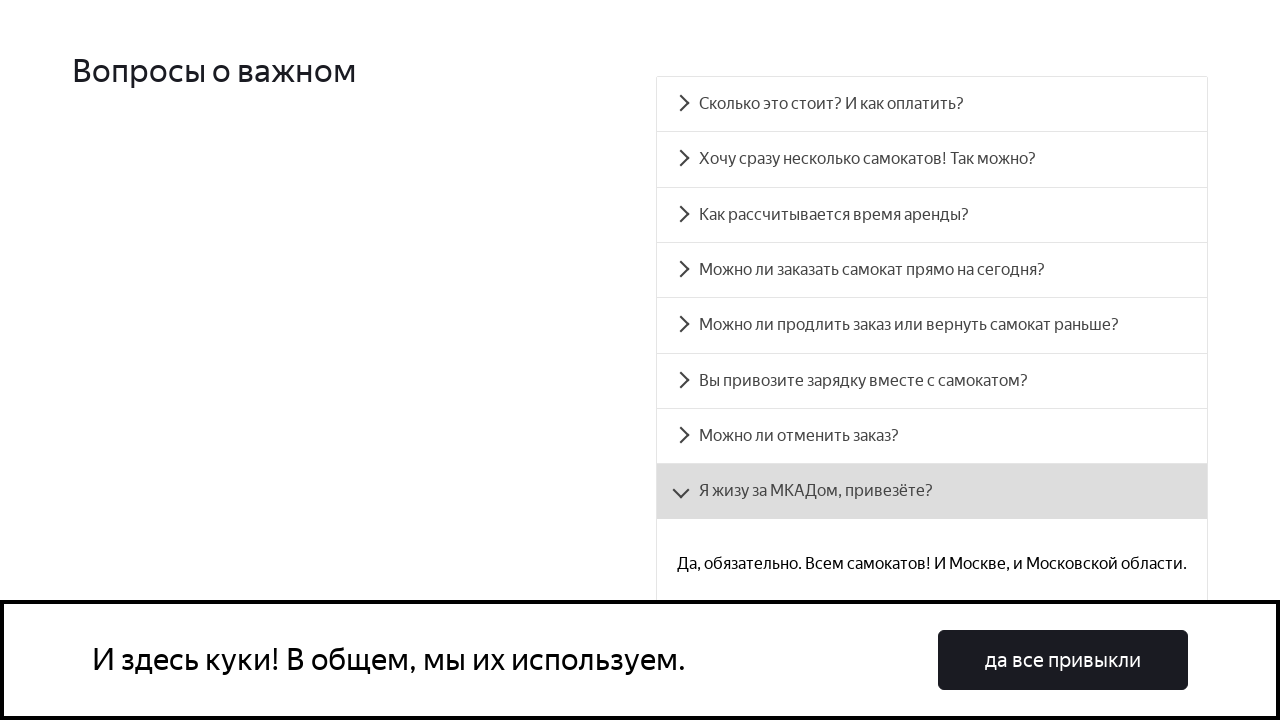